Tests various CSS selector techniques on a web form by interacting with text inputs, text areas, and checkboxes using different selector strategies.

Starting URL: https://bonigarcia.dev/selenium-webdriver-java/web-form.html

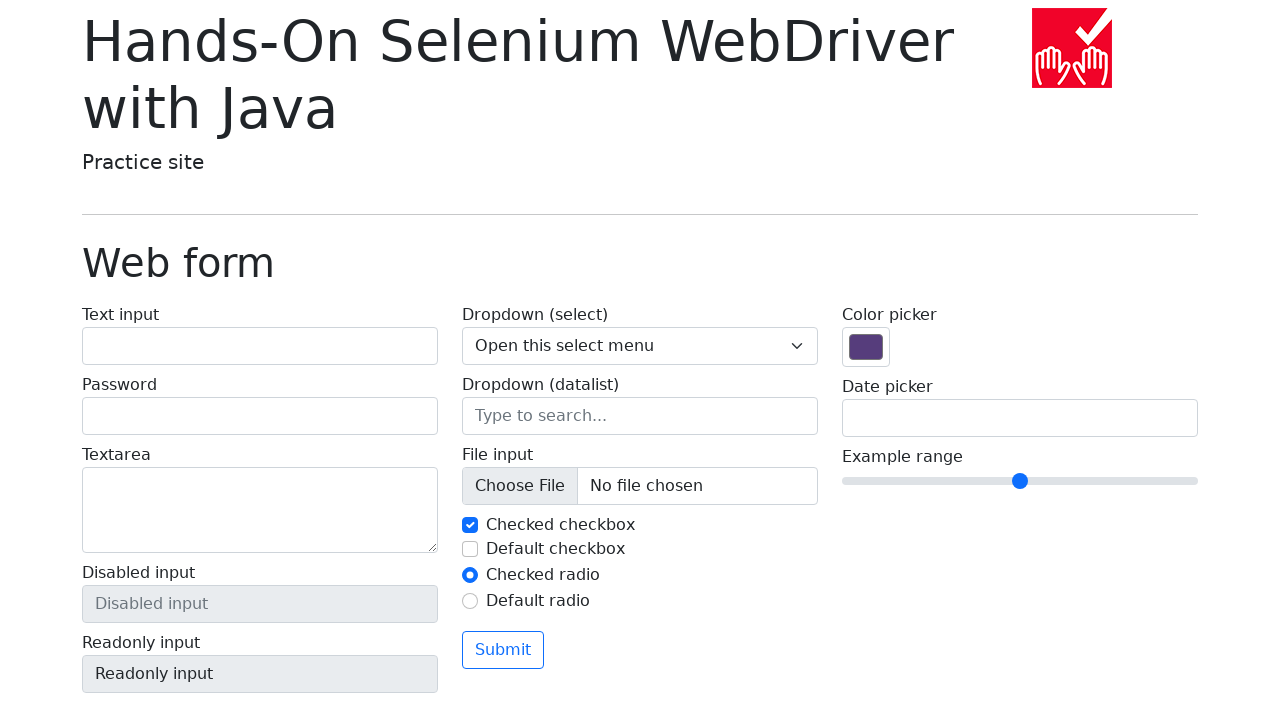

Filled text input field with 'Sample Test Input' using tag+id selector on input#my-text-id
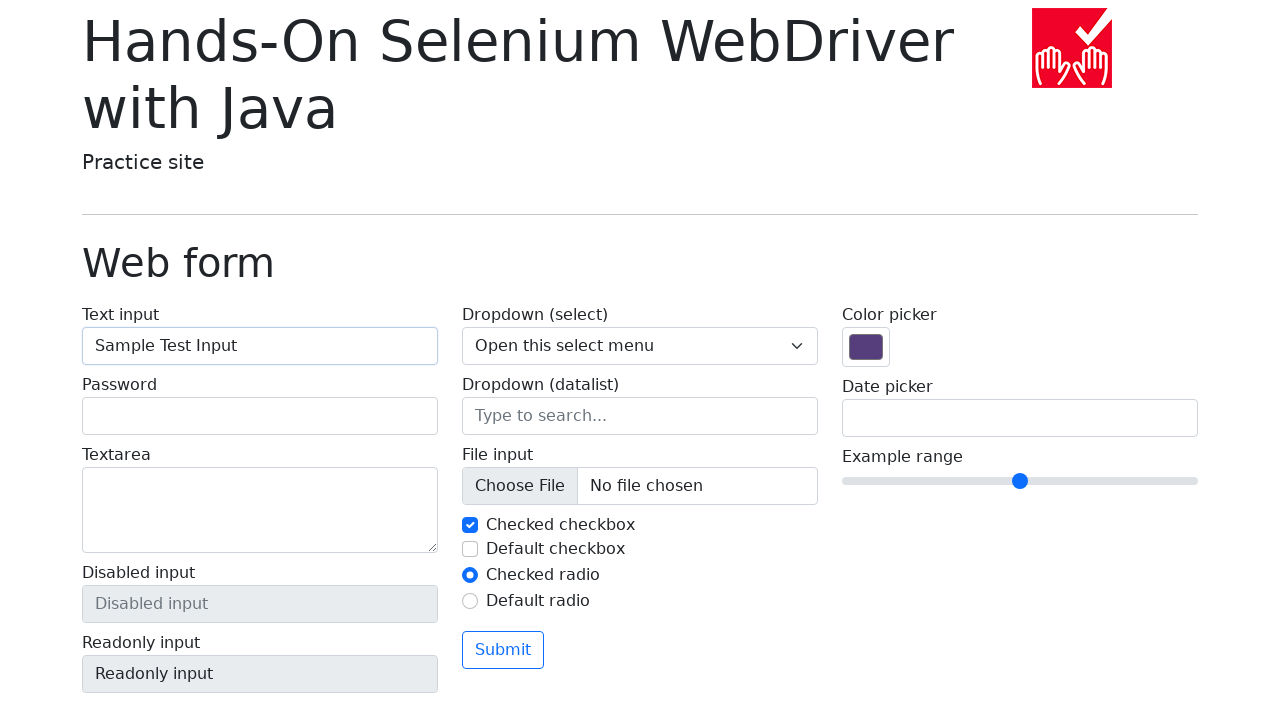

Filled textarea with sample content using tag+class selector on textarea.form-control
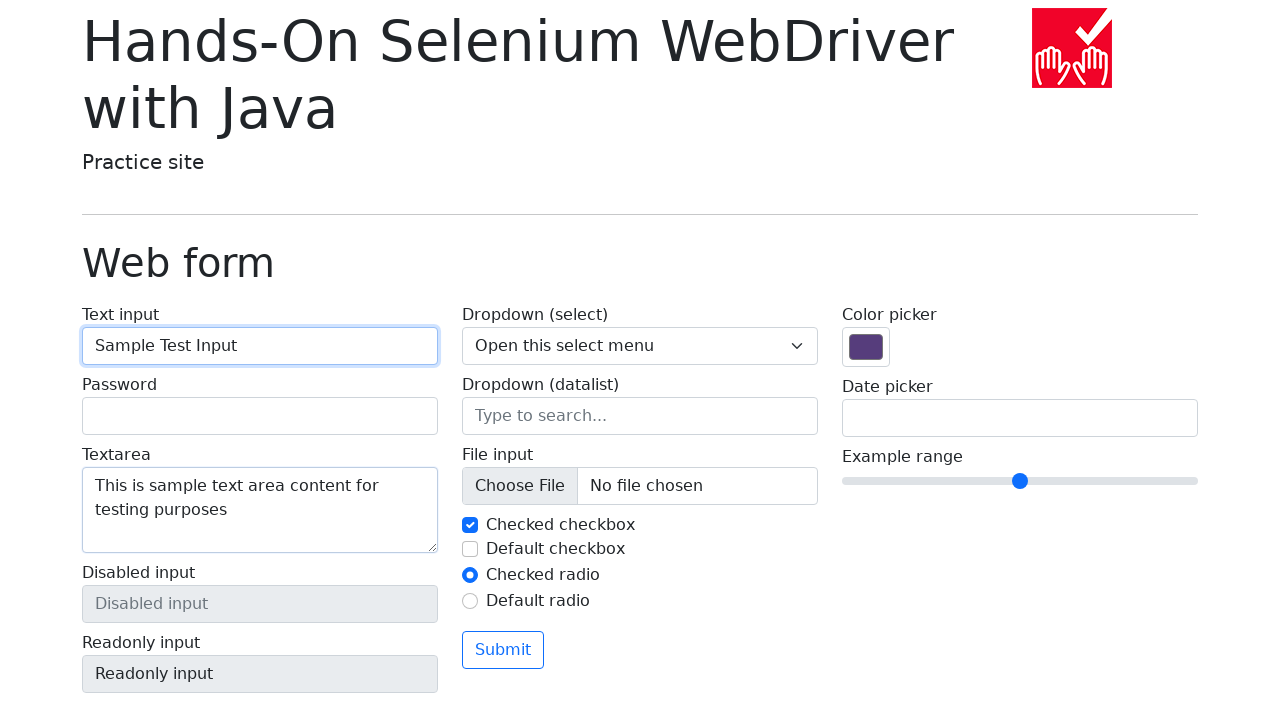

Clicked checkbox using attribute exact match selector at (470, 549) on input[id='my-check-2']
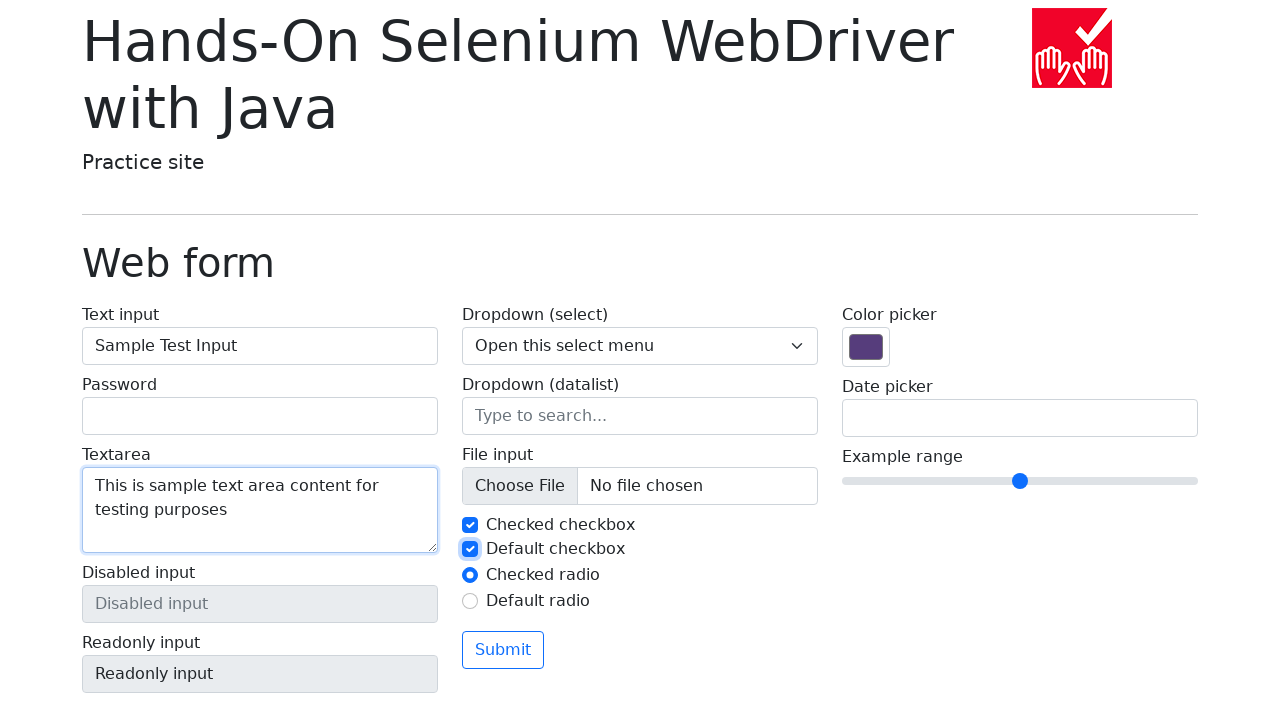

Verified checkbox element exists using attribute contains selector
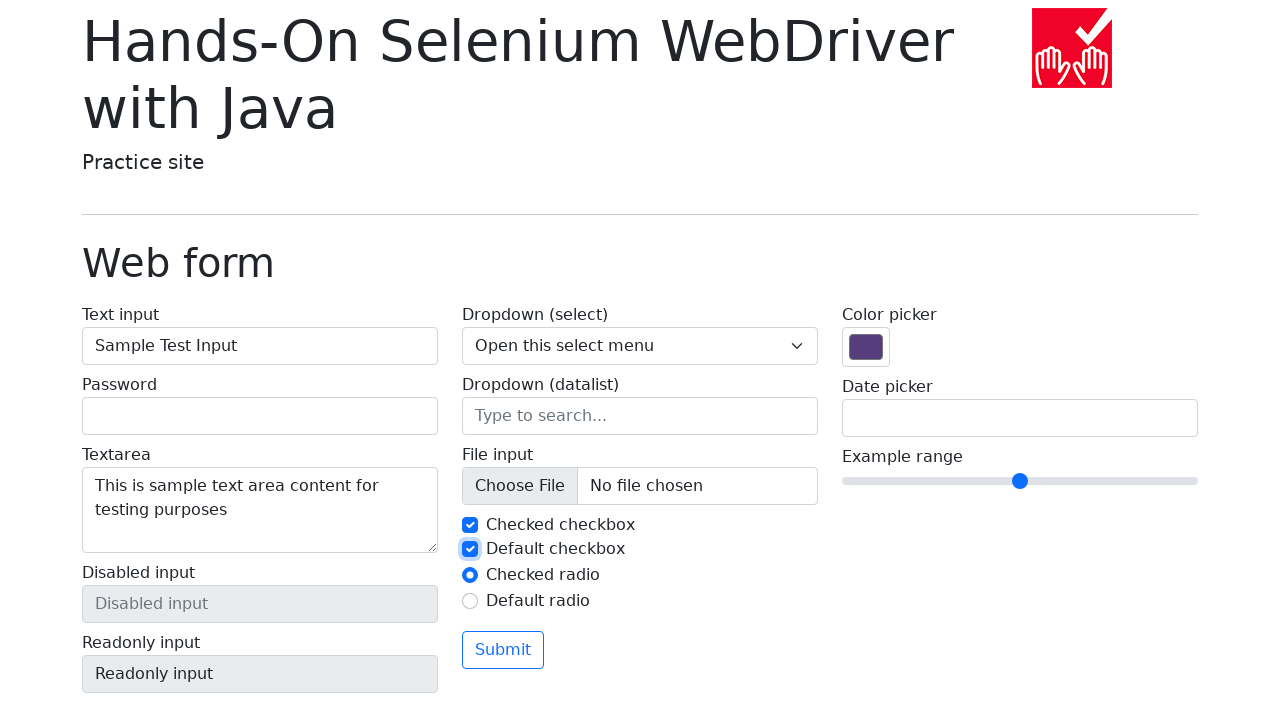

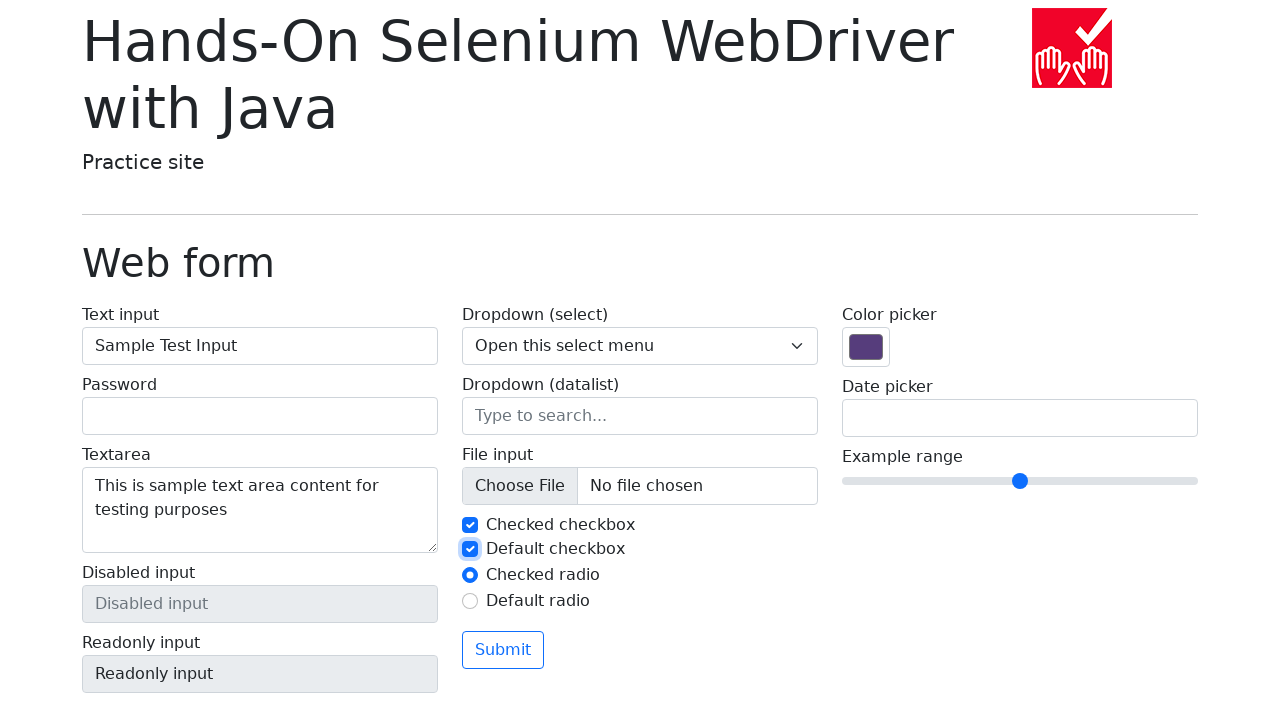